Tests the Add/Remove Elements functionality by clicking Add Element button, verifying a Delete button appears, then clicking Delete and verifying it's removed

Starting URL: https://the-internet.herokuapp.com/add_remove_elements/

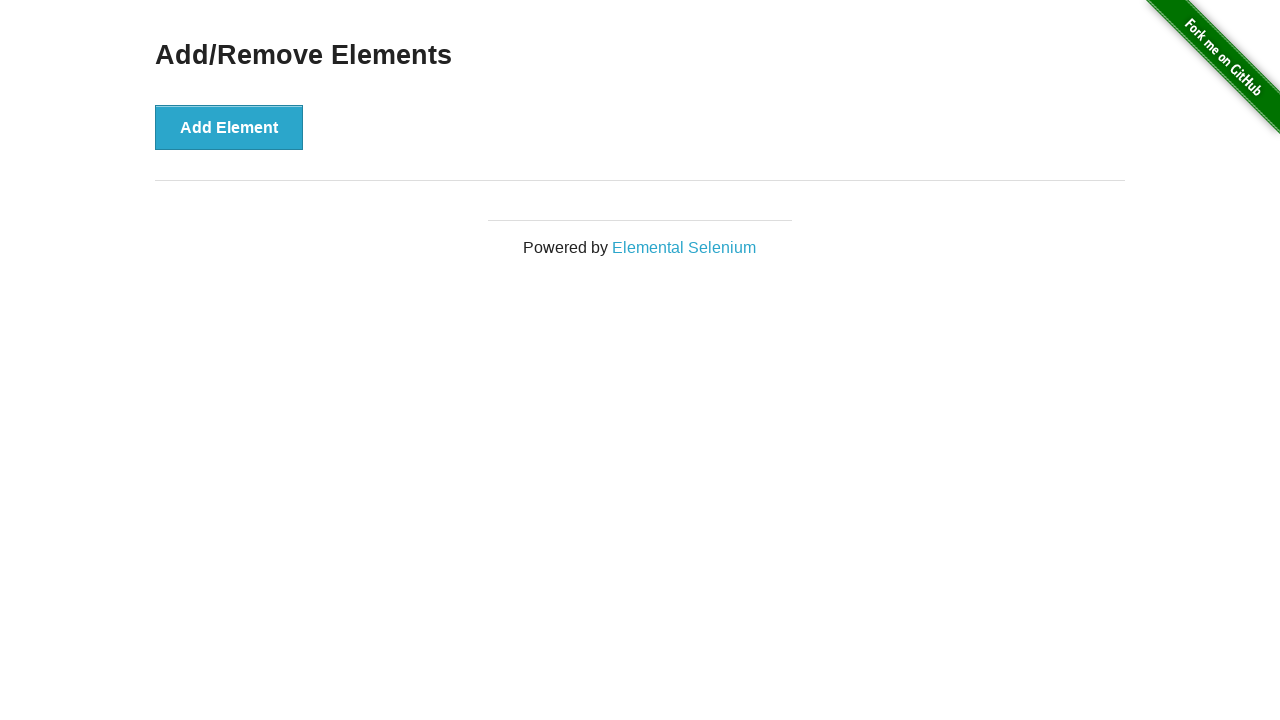

Clicked the 'Add Element' button at (229, 127) on xpath=//button[text()='Add Element']
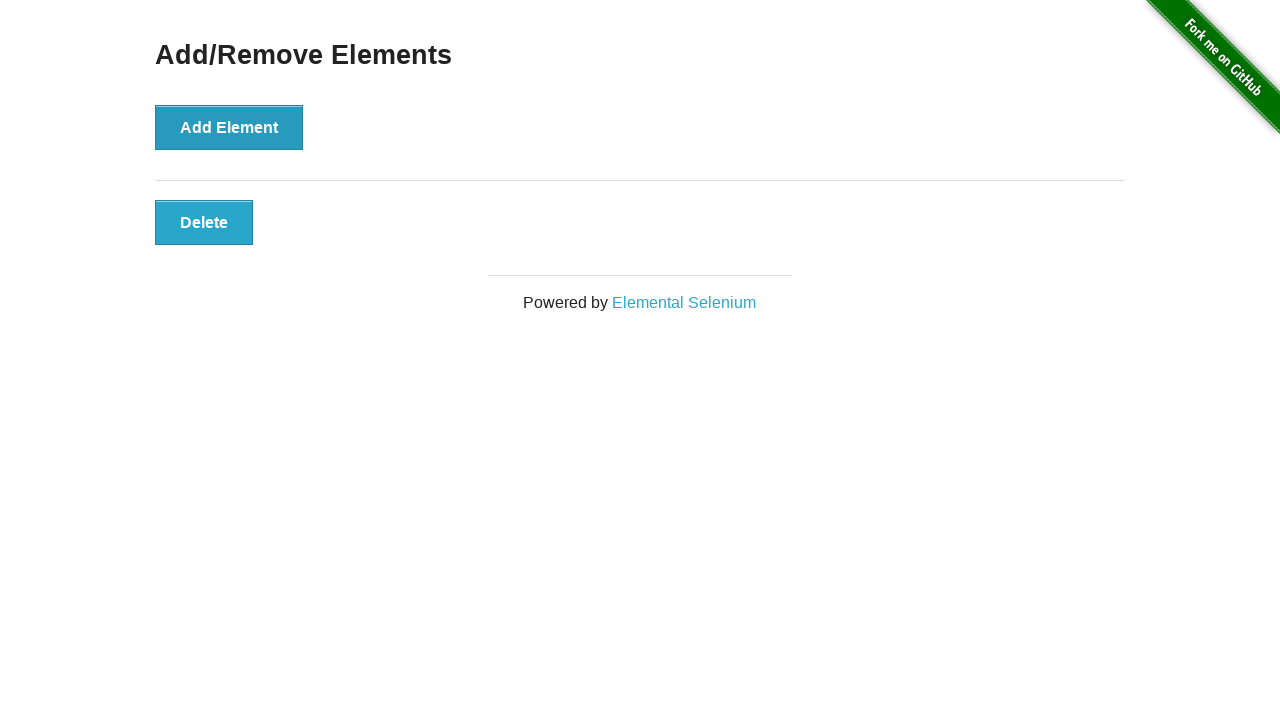

Located the 'Delete' button
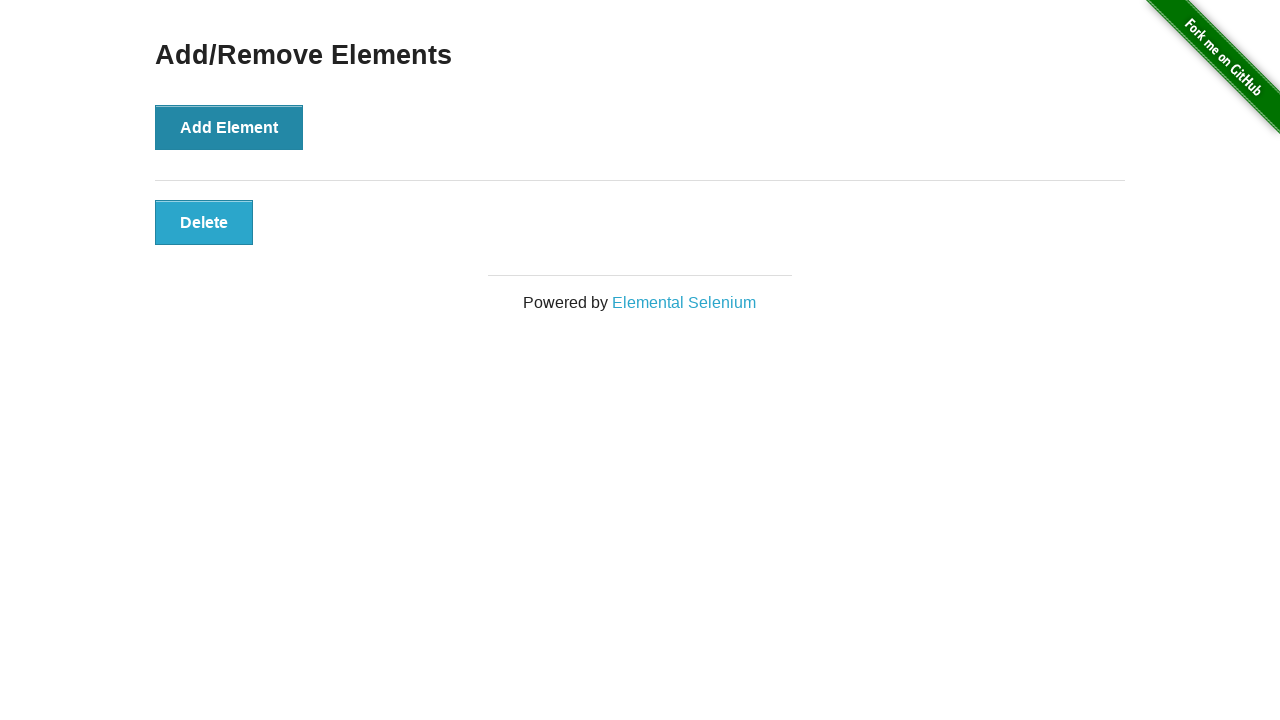

Verified that the 'Delete' button is visible
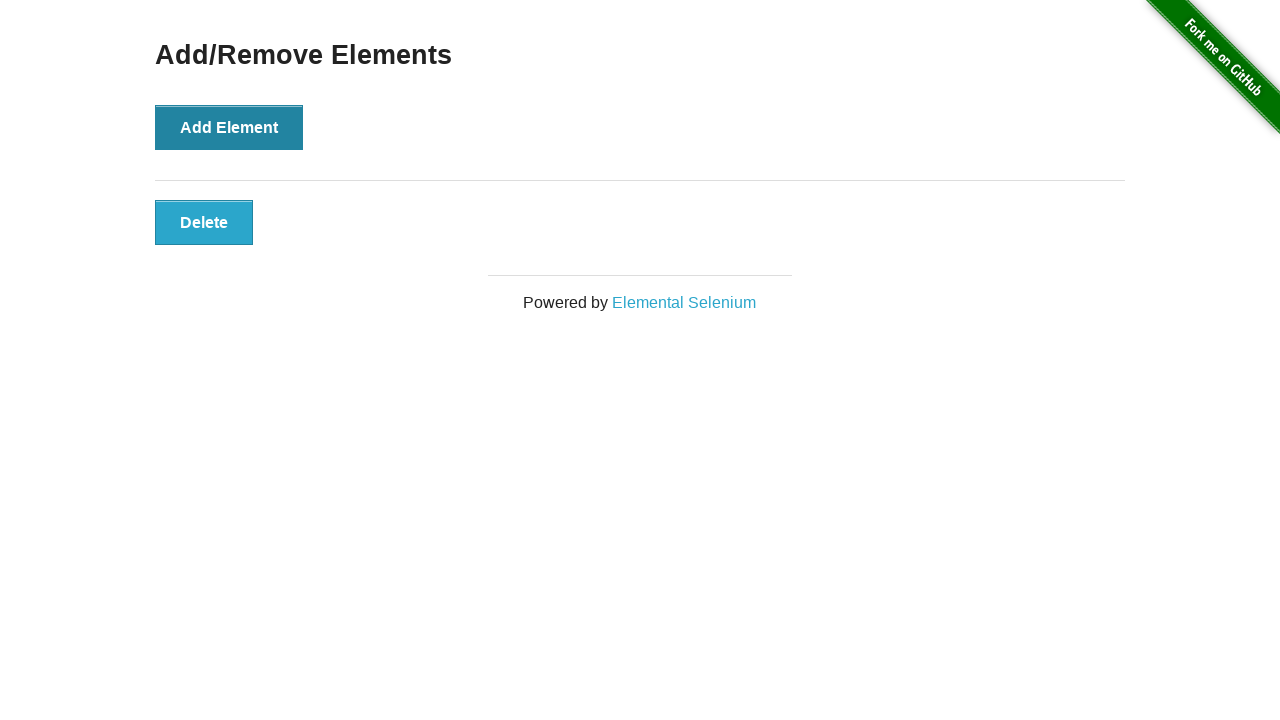

Clicked the 'Delete' button at (204, 222) on xpath=//button[text()='Delete']
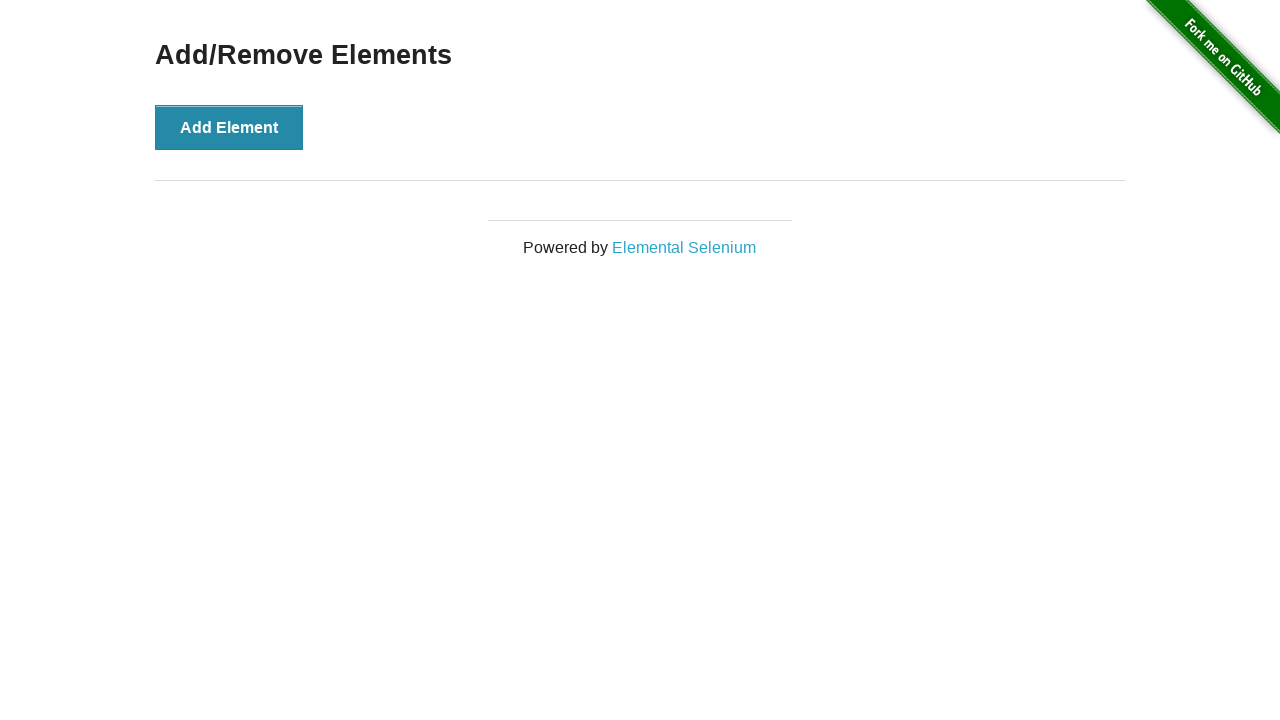

Verified that the 'Delete' button was removed (count == 0)
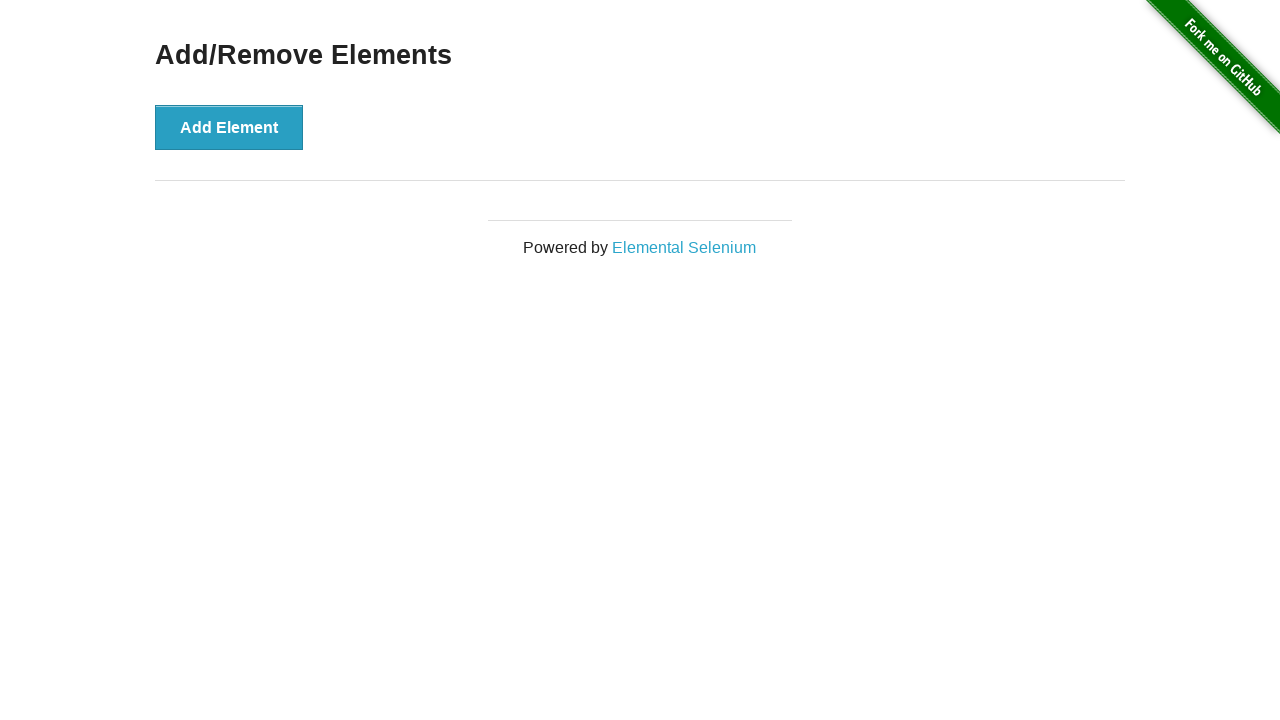

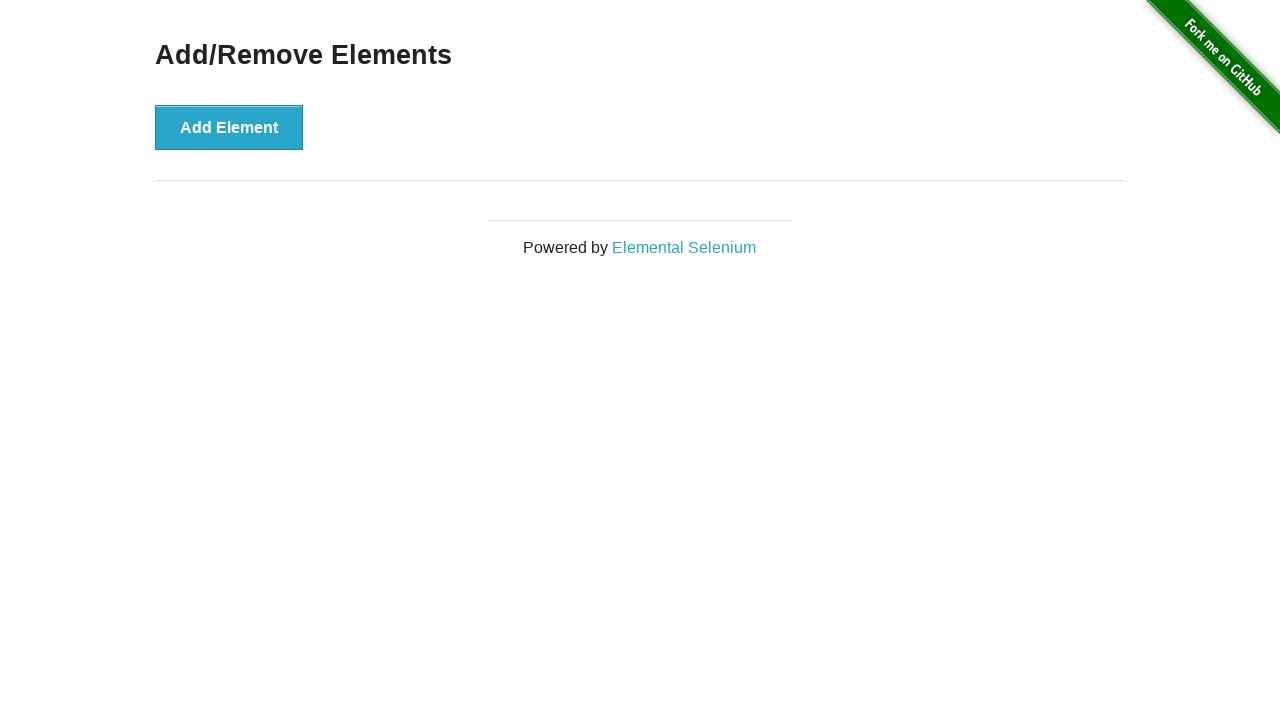